Tests adding an element by clicking the Add button and verifying a Delete button appears

Starting URL: https://the-internet.herokuapp.com/add_remove_elements/

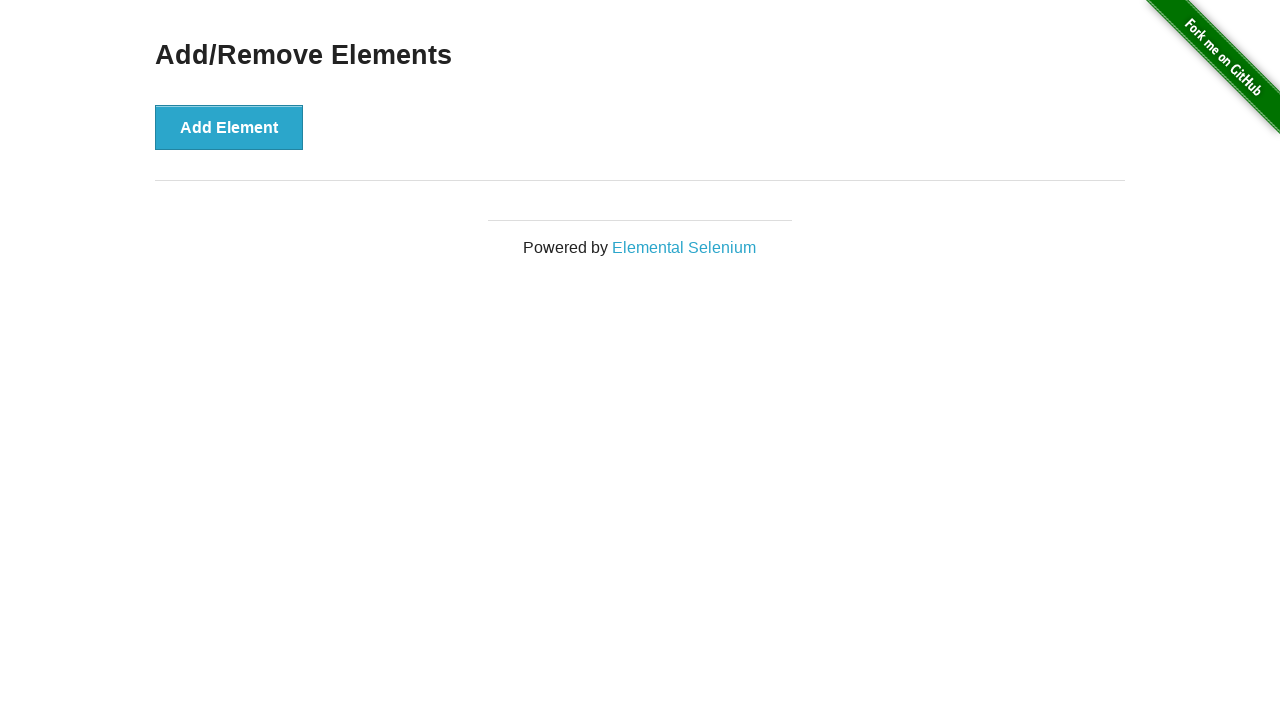

Clicked the Add Element button at (229, 127) on .example button
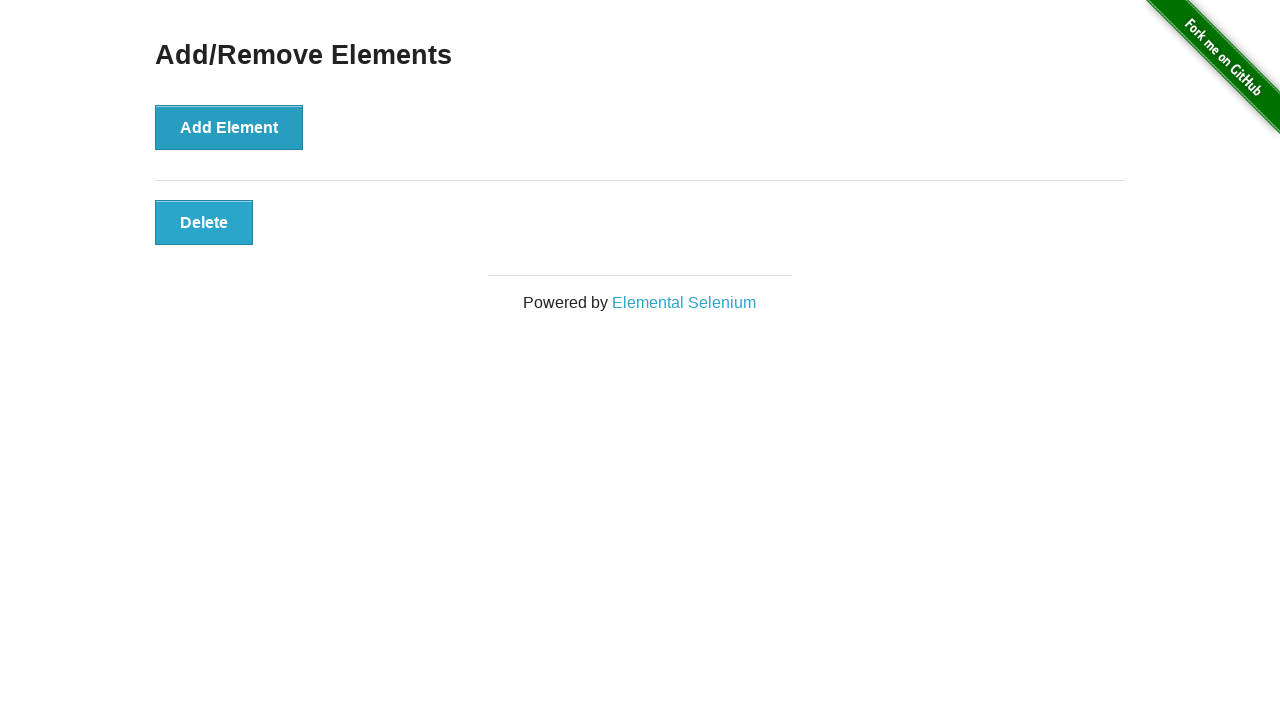

Delete button appeared and loaded
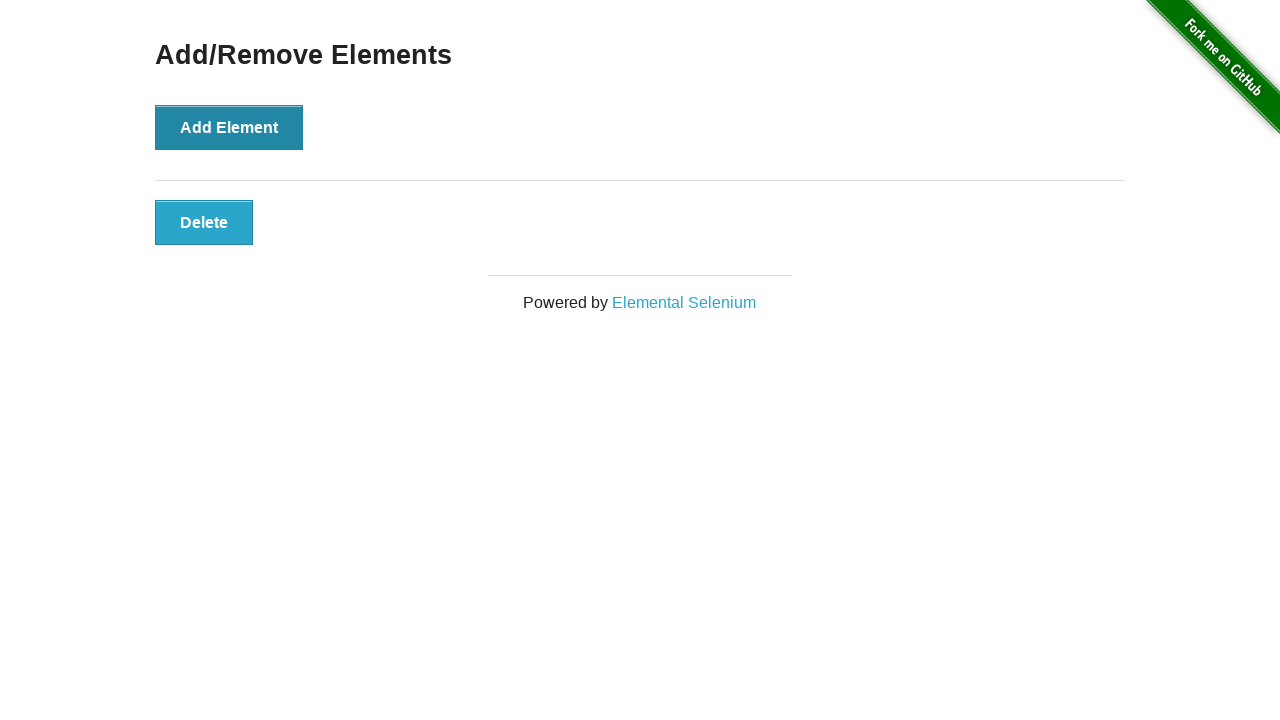

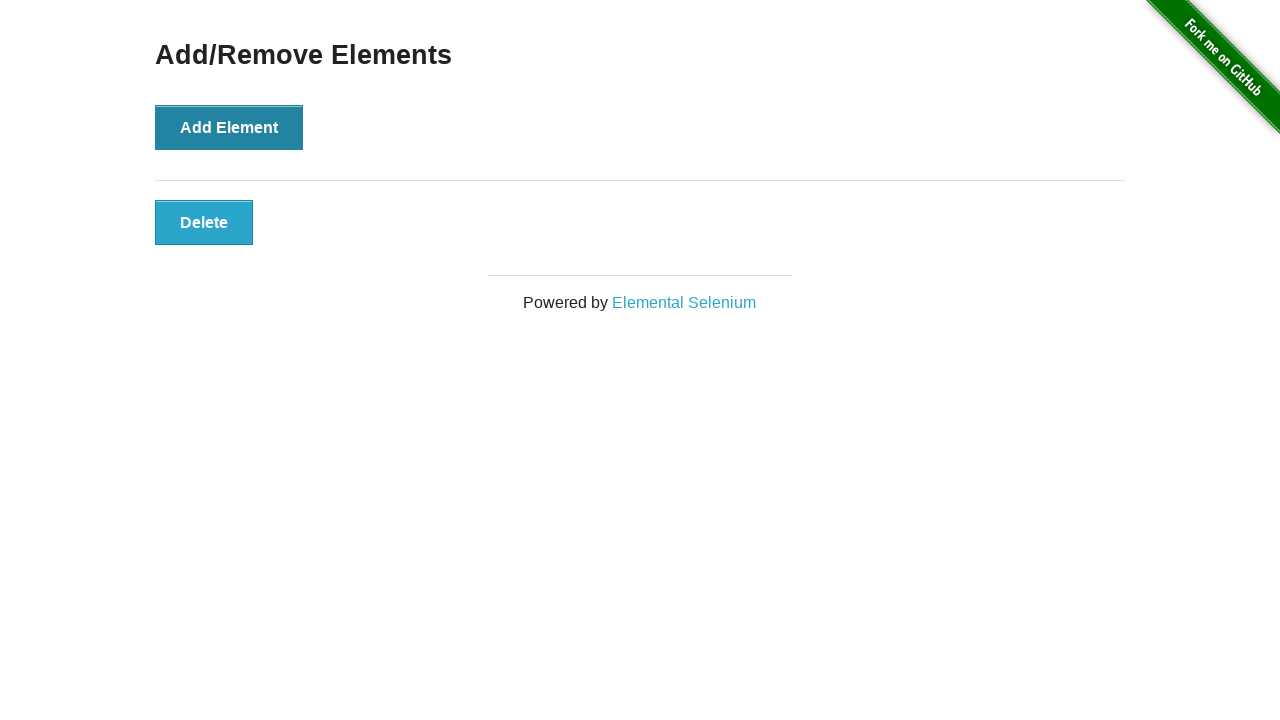